Tests the Date of Birth picker by selecting a specific month, year, and day

Starting URL: https://demoqa.com/automation-practice-form

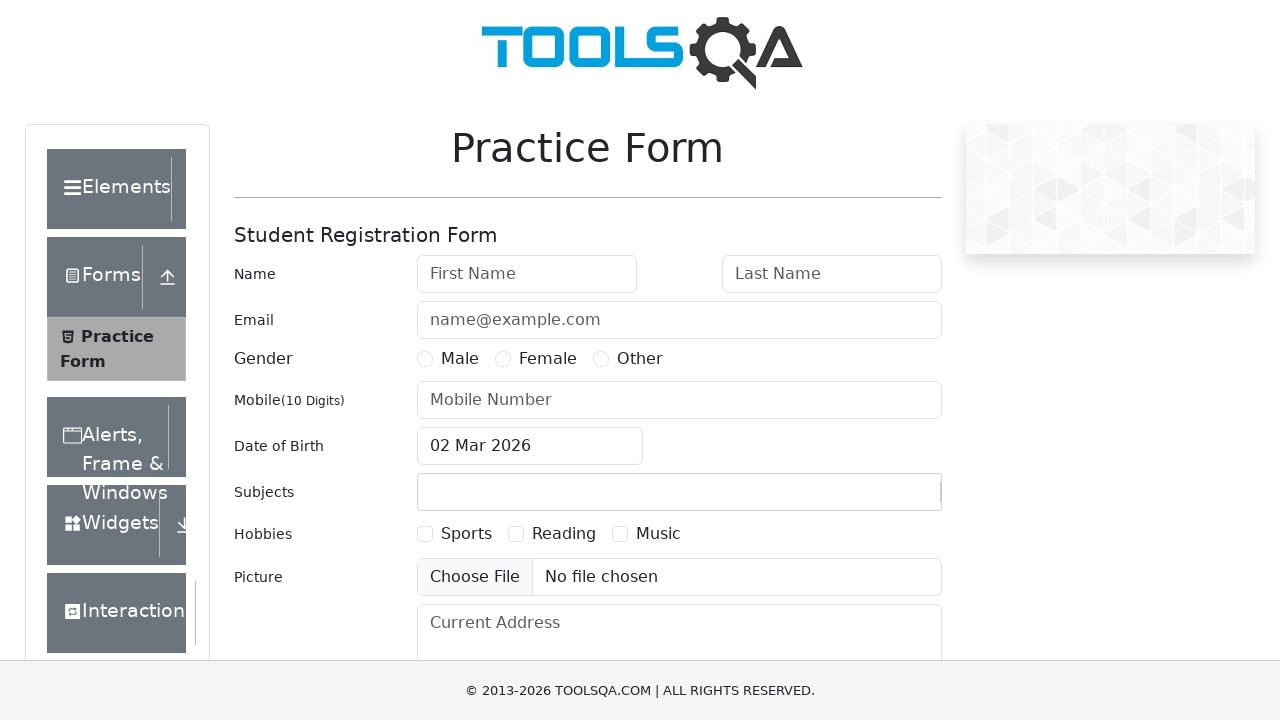

Date of Birth input field became visible
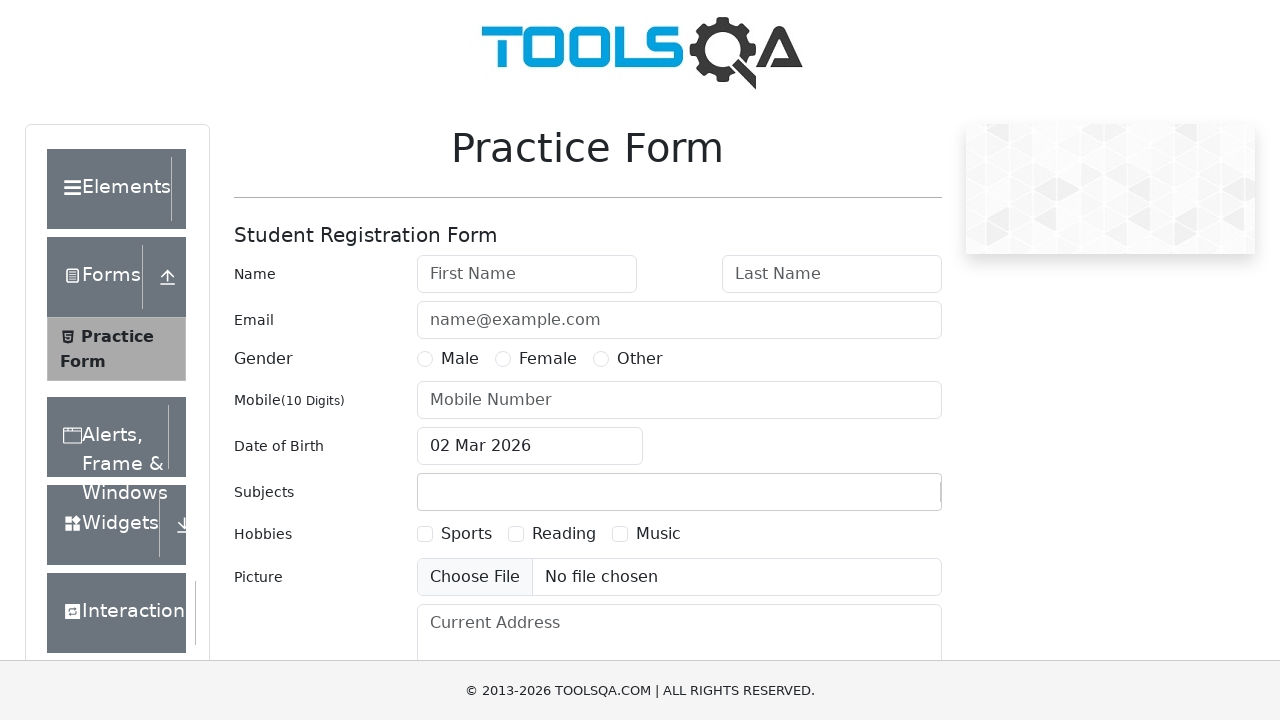

Clicked Date of Birth input to open date picker at (530, 446) on #dateOfBirthInput
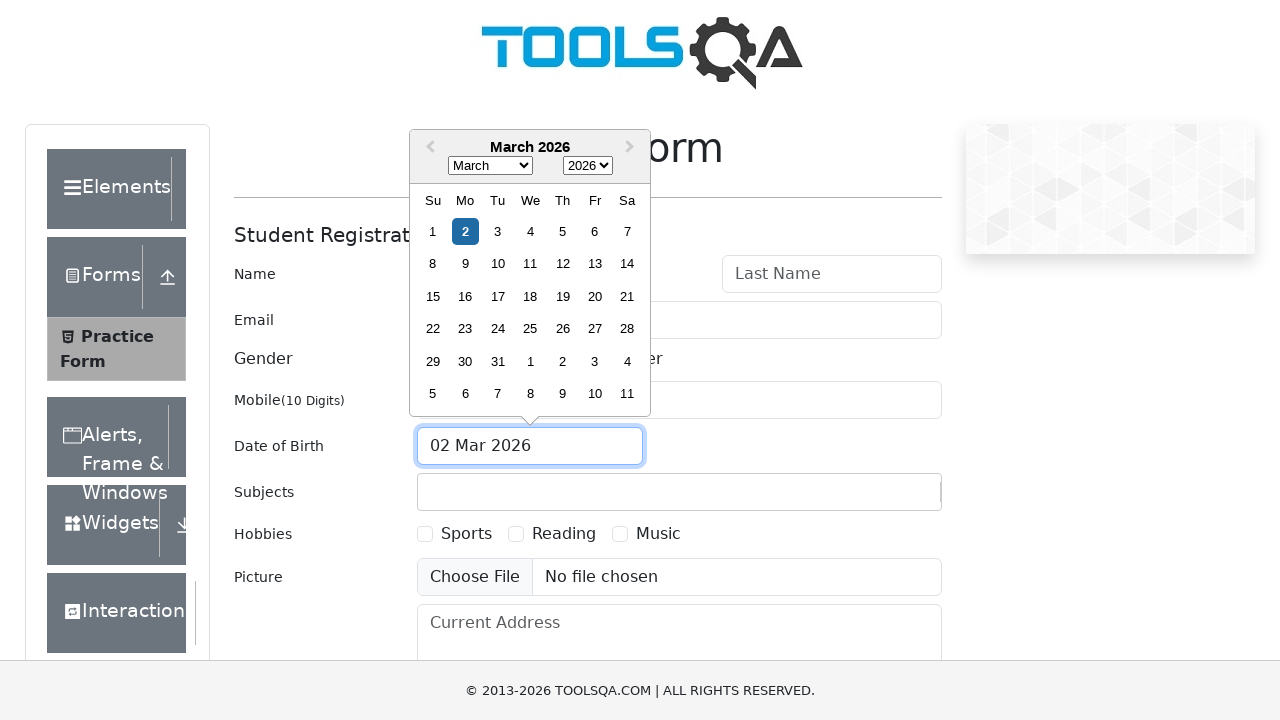

Selected January from month dropdown on select.react-datepicker__month-select
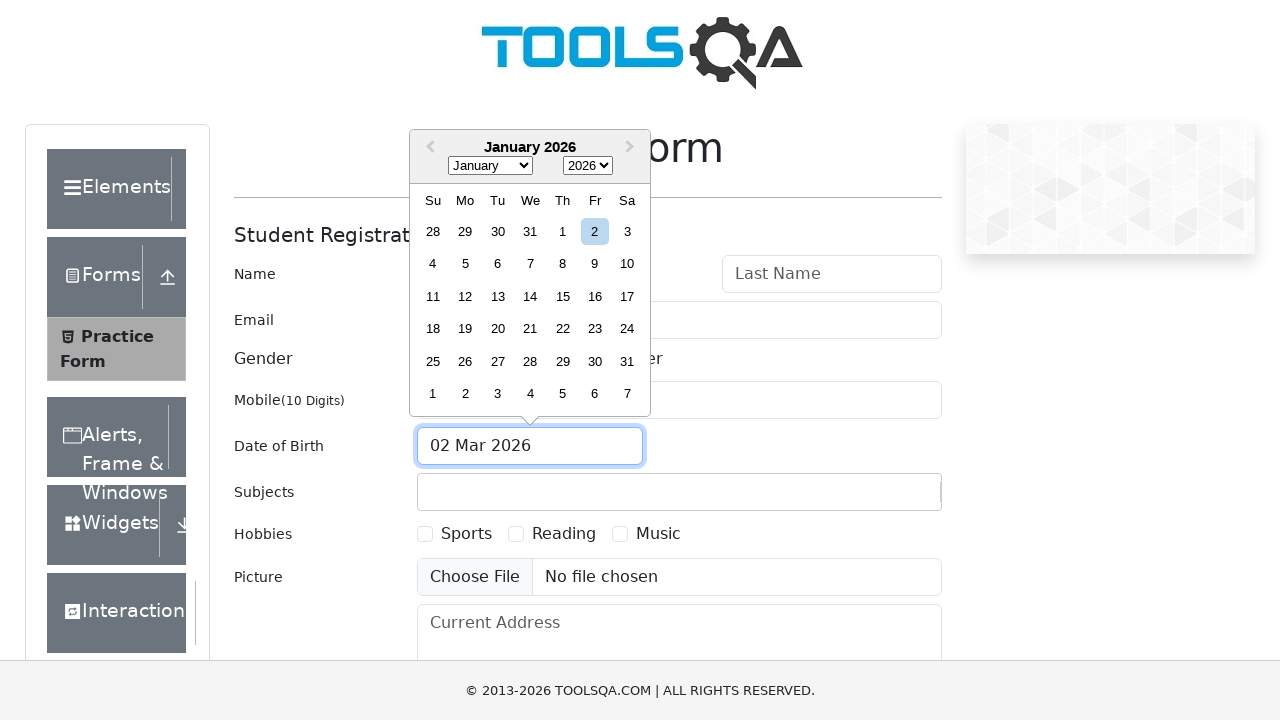

Selected 2025 from year dropdown on select.react-datepicker__year-select
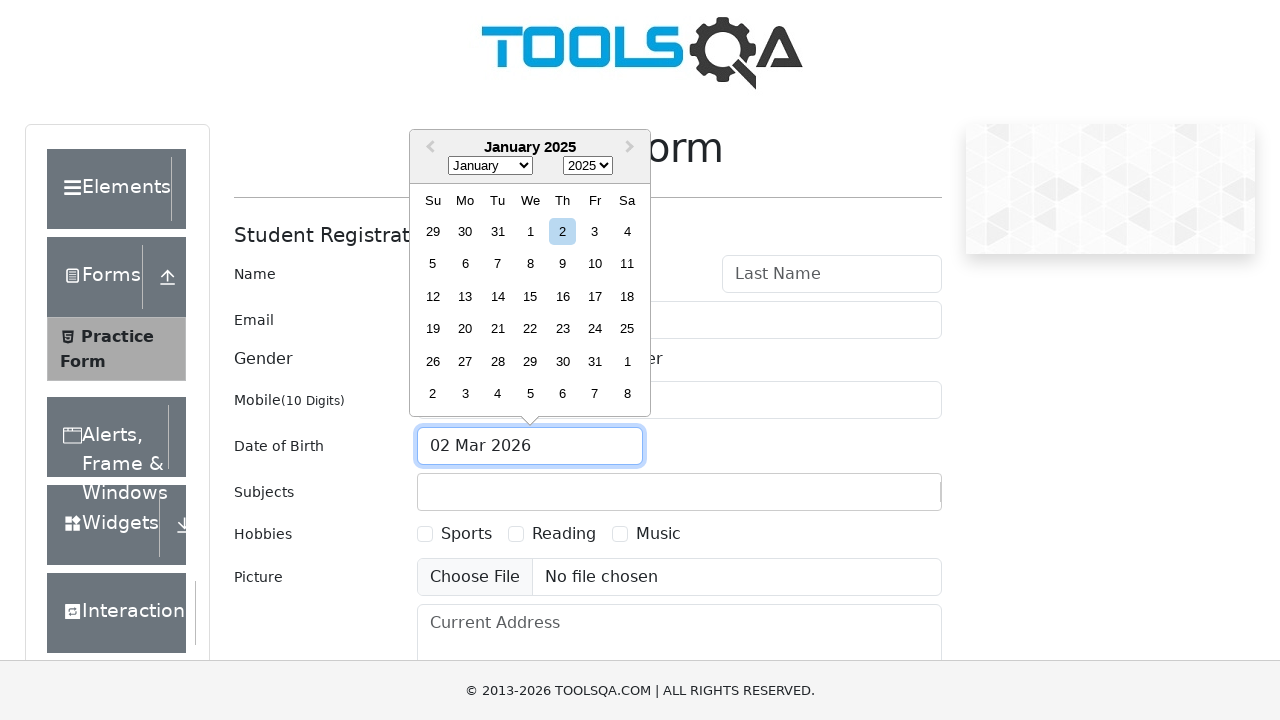

Selected day 30 from the date picker calendar at (465, 231) on div.react-datepicker__day.react-datepicker__day--030
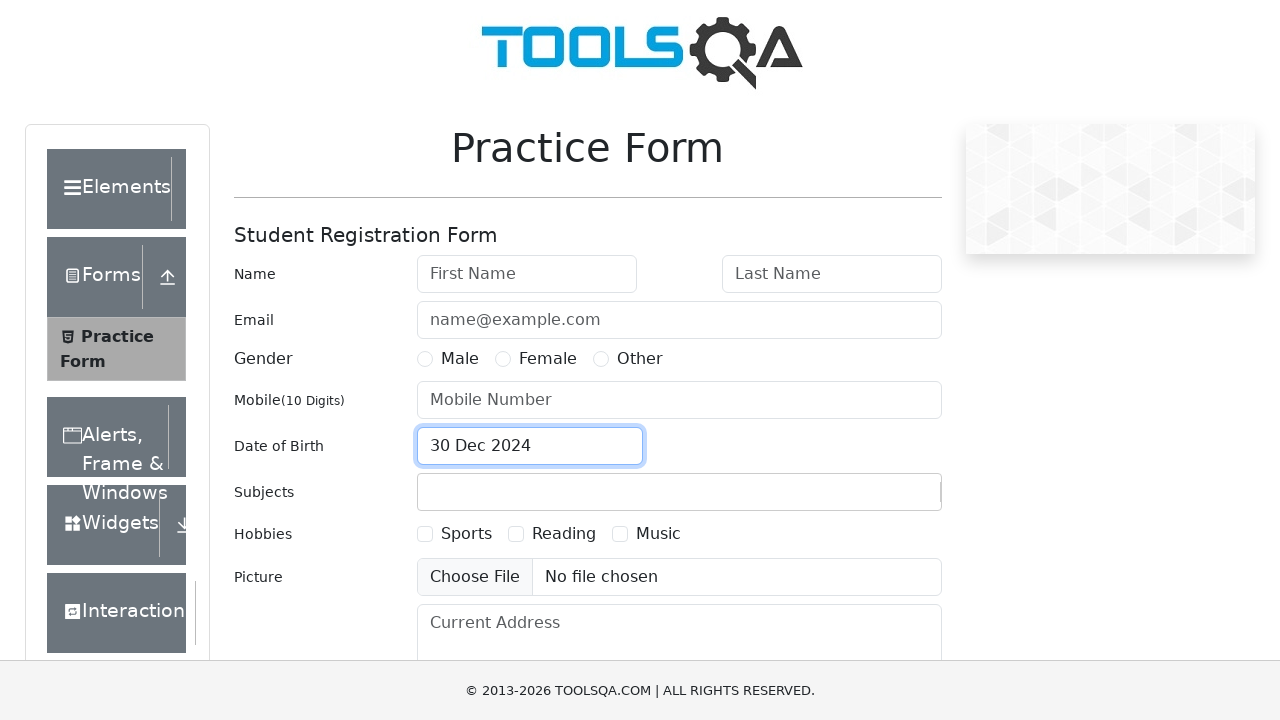

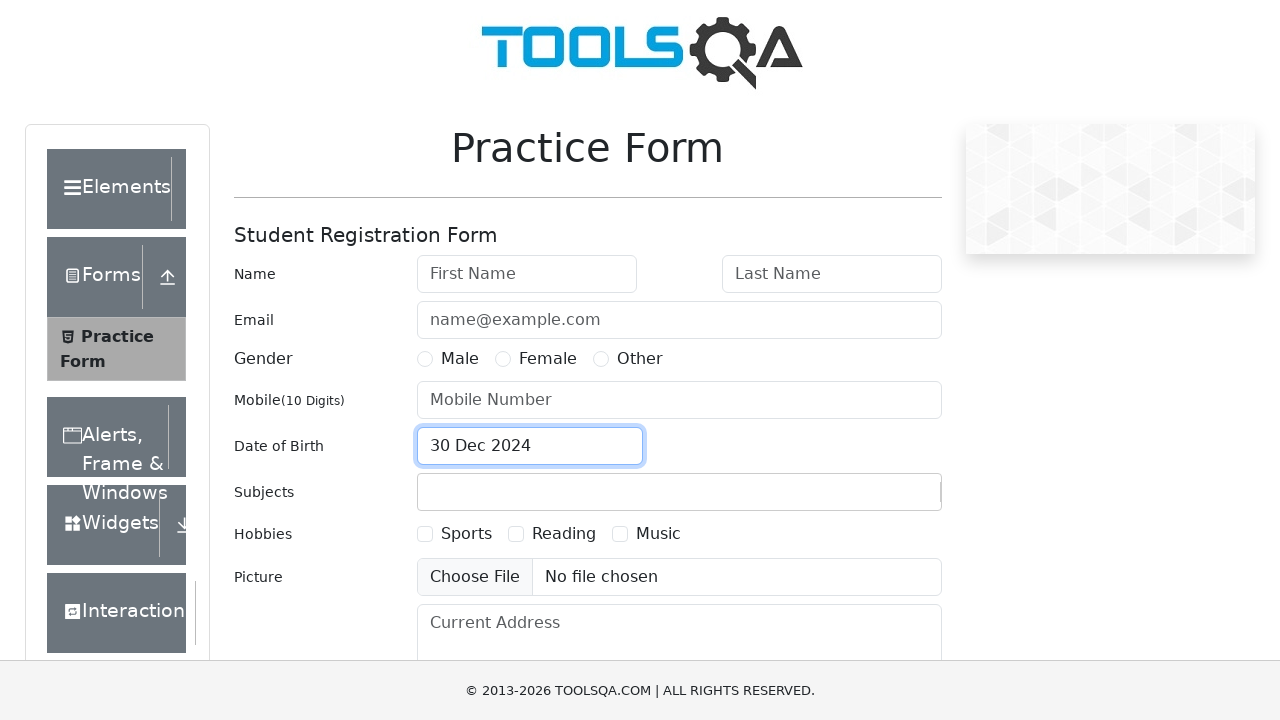